Tests dropdown menu interaction by clicking on a dropdown button and then selecting the Gmail option from the dropdown menu

Starting URL: https://omayo.blogspot.com/

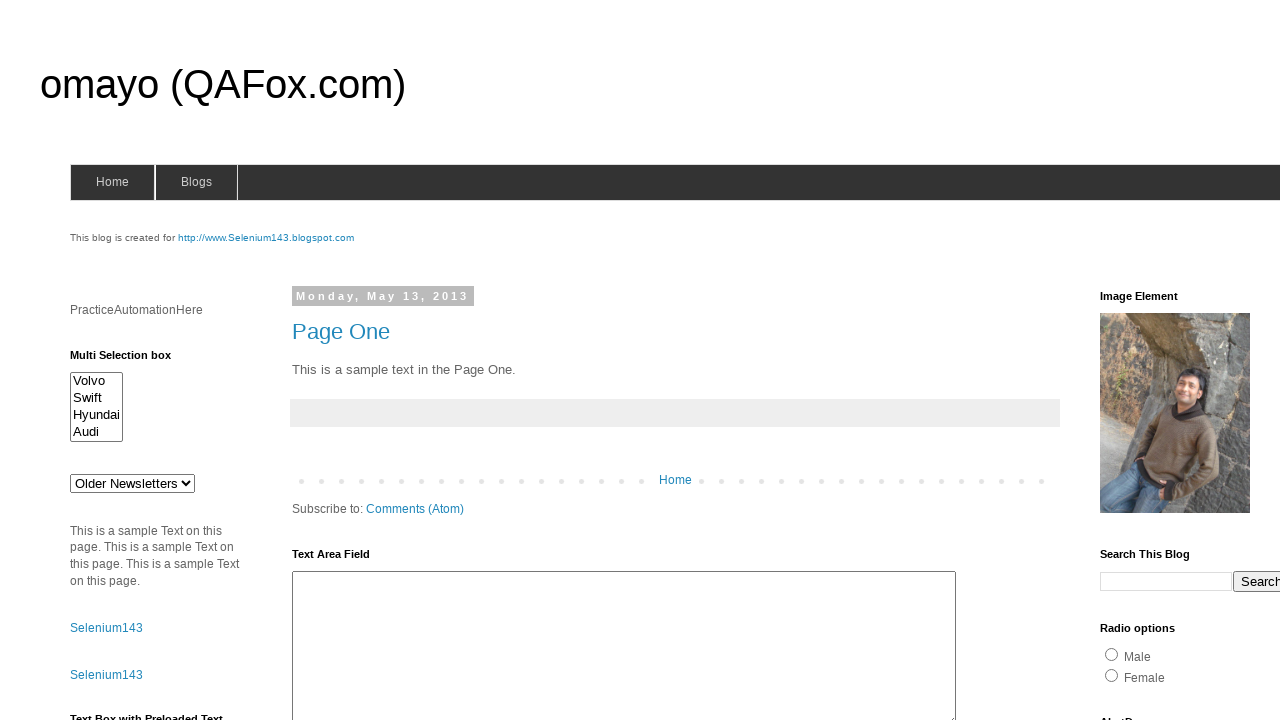

Clicked dropdown button to open menu at (1227, 360) on .dropbtn
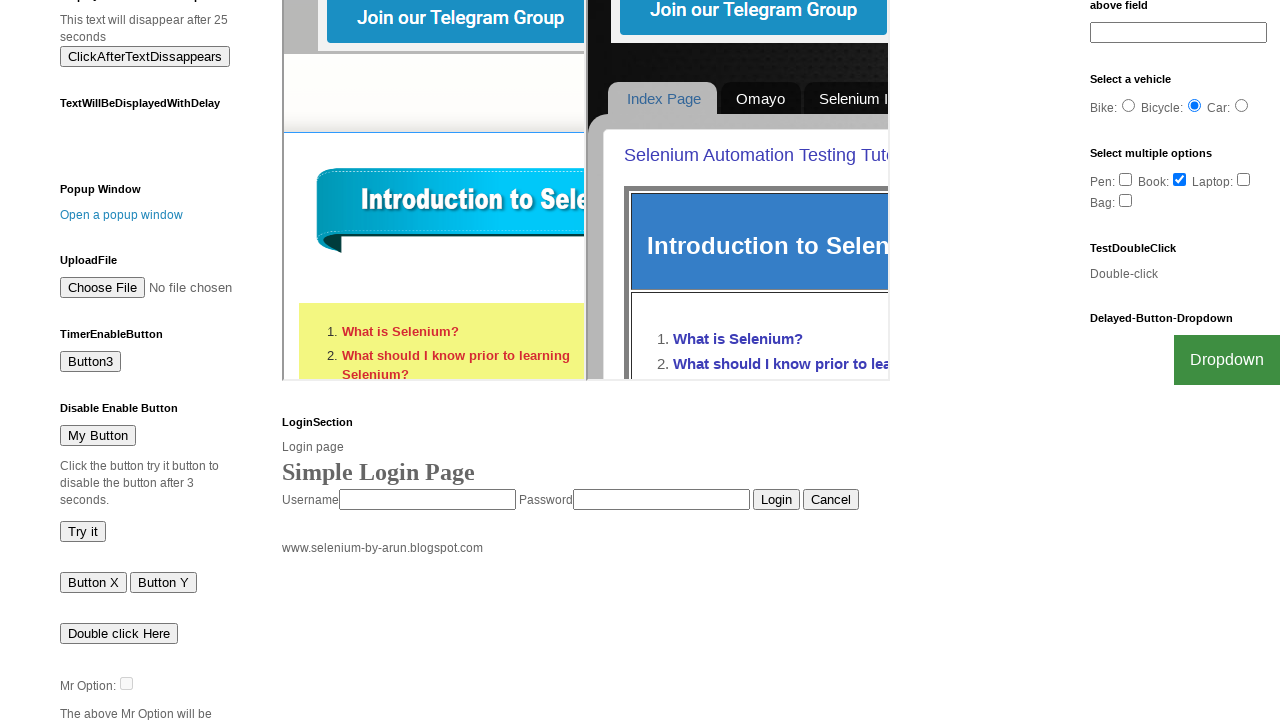

Gmail option became visible in dropdown menu
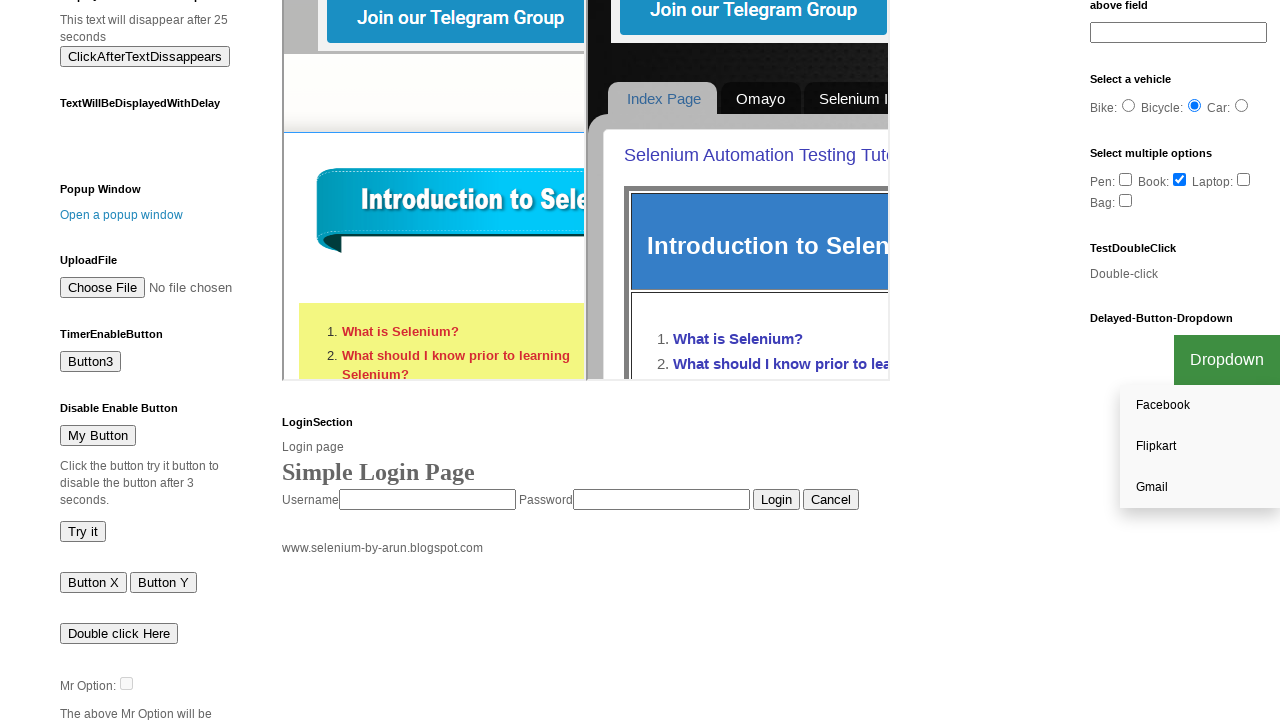

Clicked Gmail option from dropdown menu at (1200, 487) on a:has-text('Gmail')
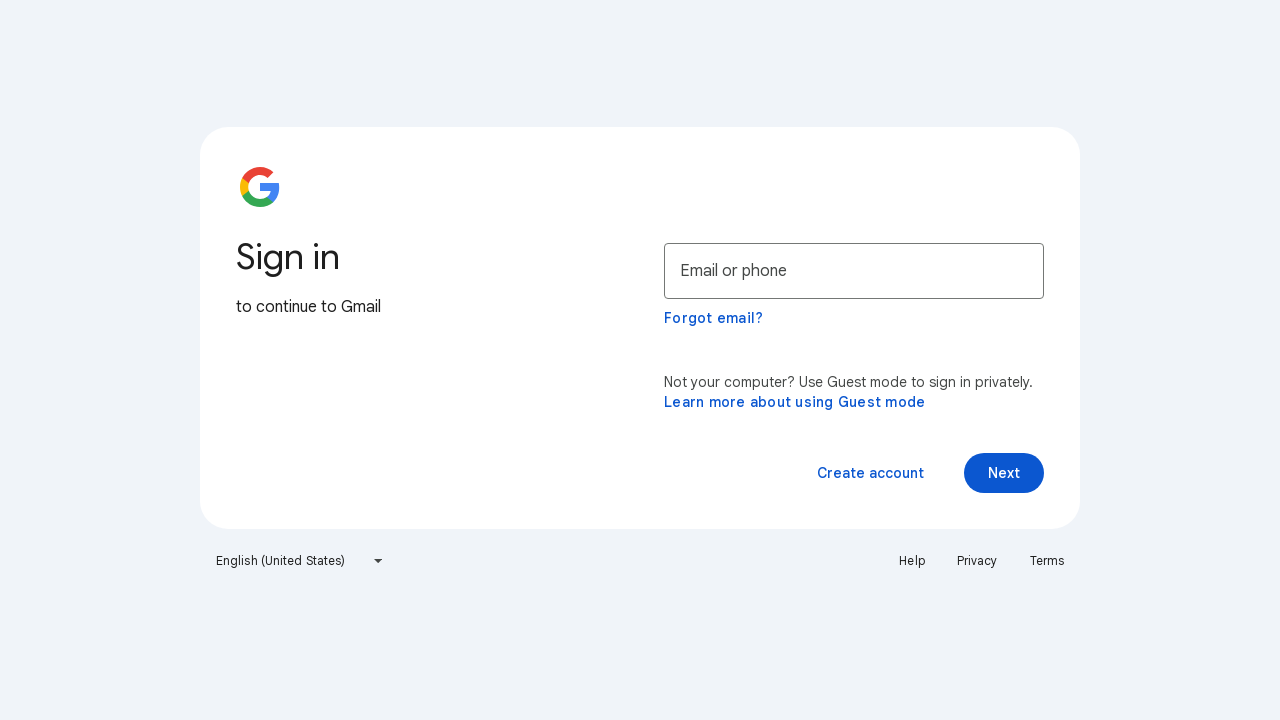

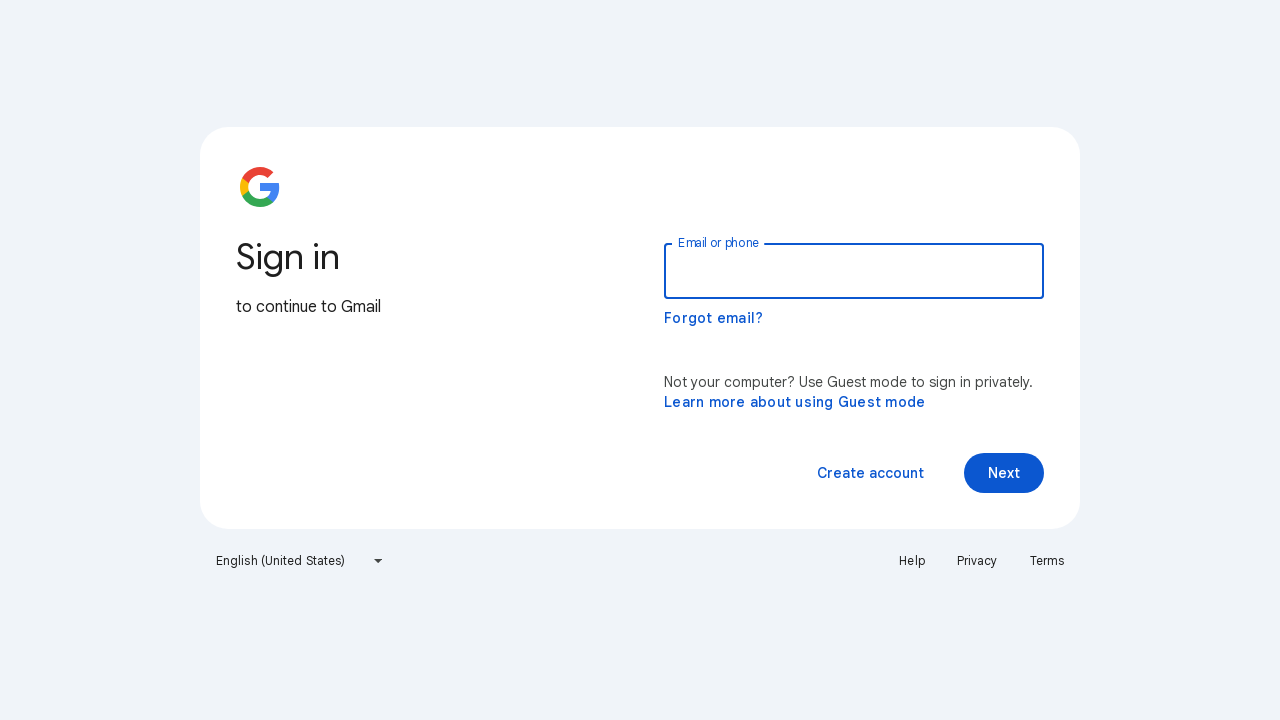